Tests iframe functionality by navigating to frames page, clicking on iFrame link, switching to the iframe context, and verifying the default text content inside the TinyMCE editor

Starting URL: https://the-internet.herokuapp.com/frames

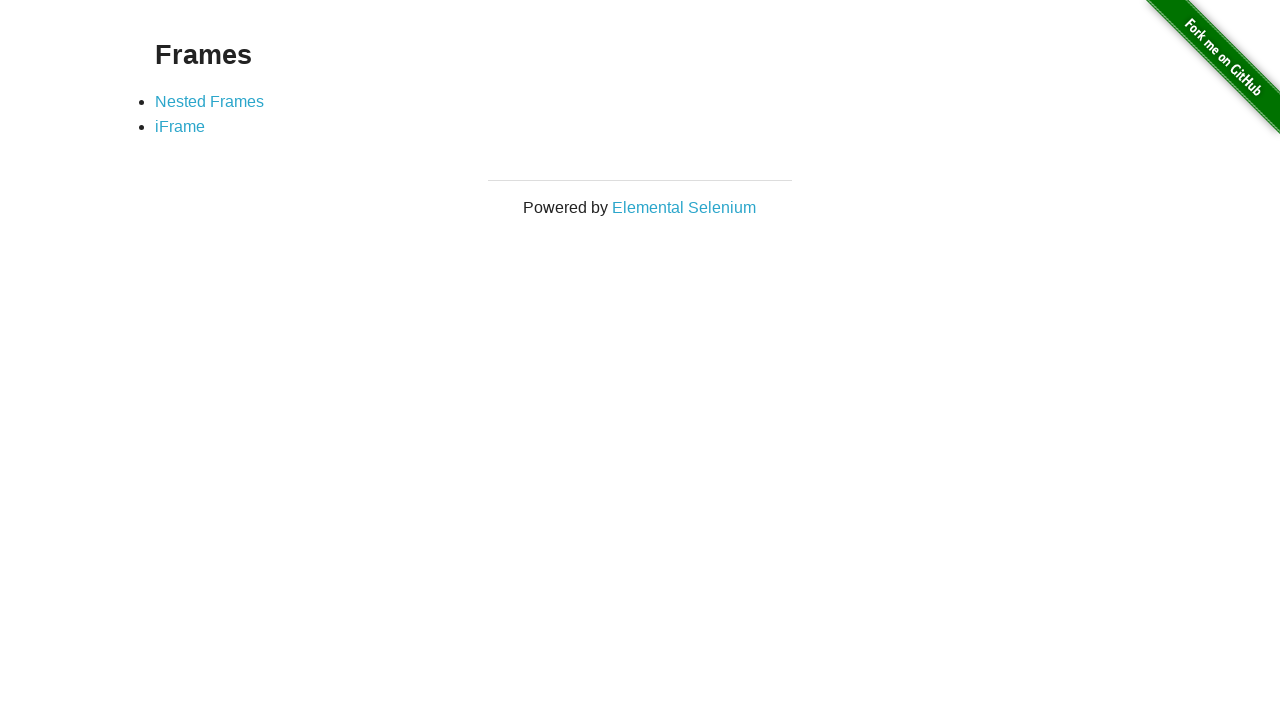

Clicked on iFrame link at (180, 127) on xpath=//a[contains(text(),'iFrame')]
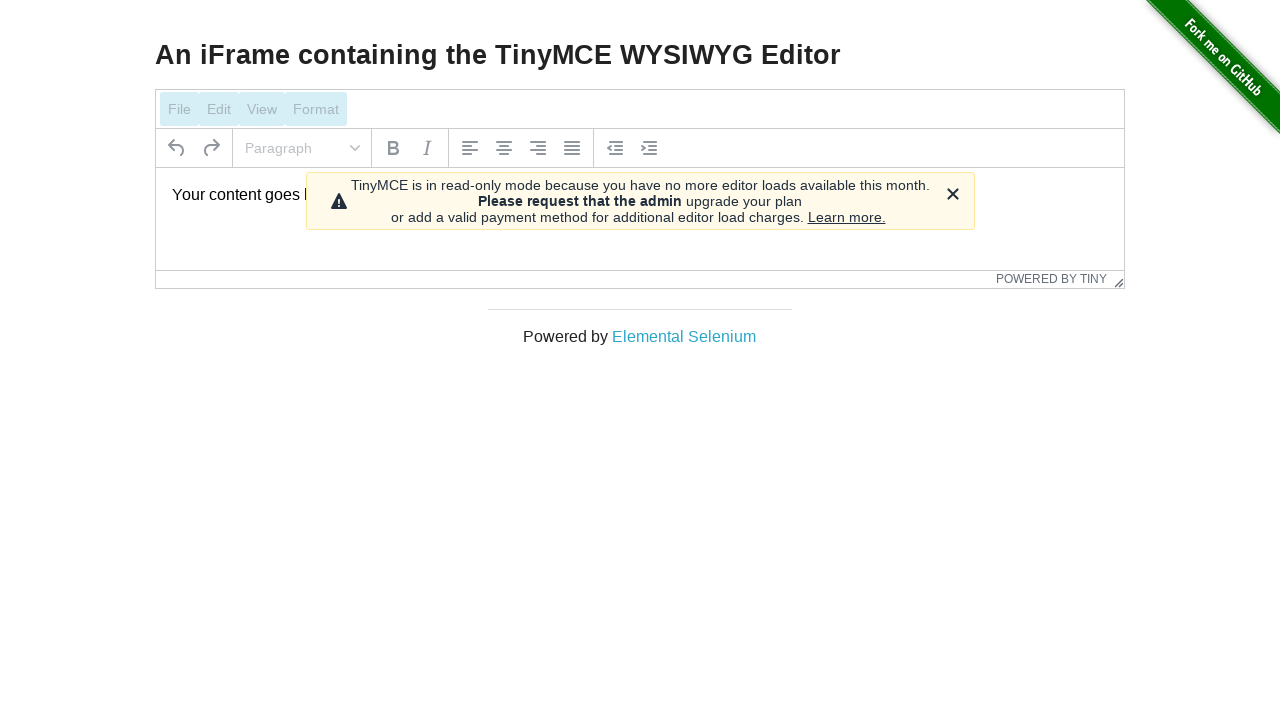

Located iframe with ID mce_0_ifr
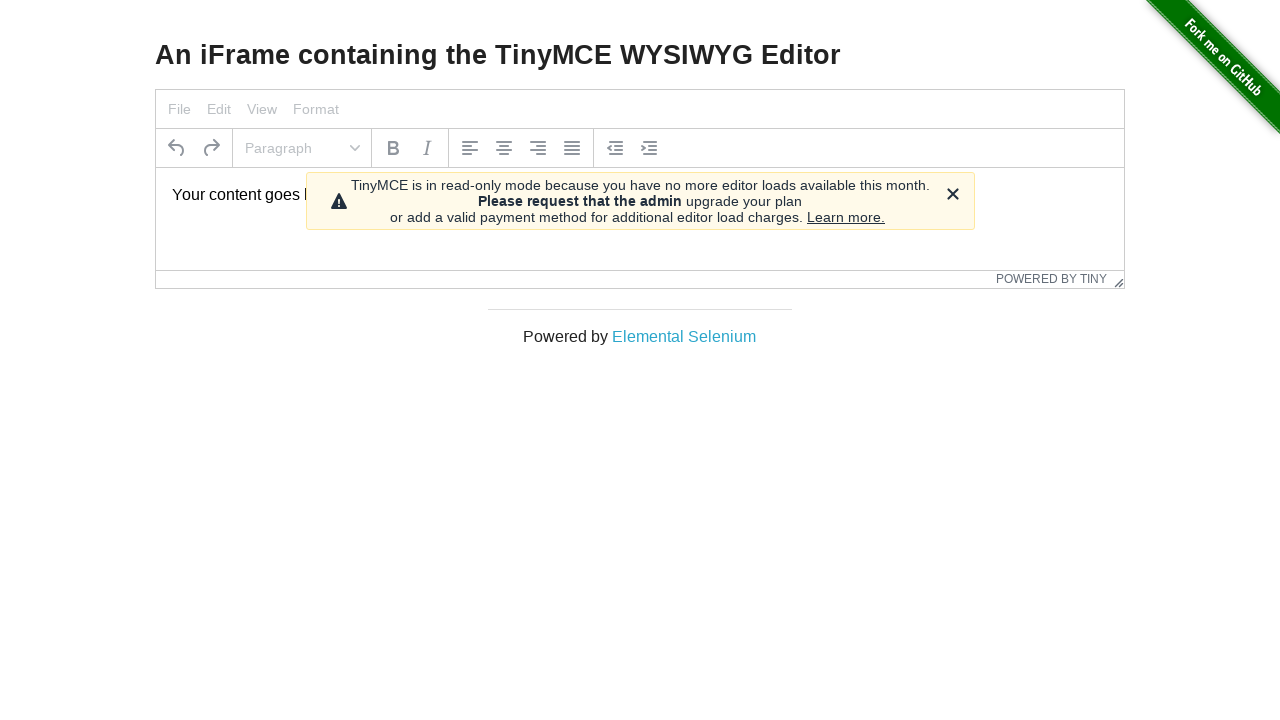

Located paragraph element inside TinyMCE editor body
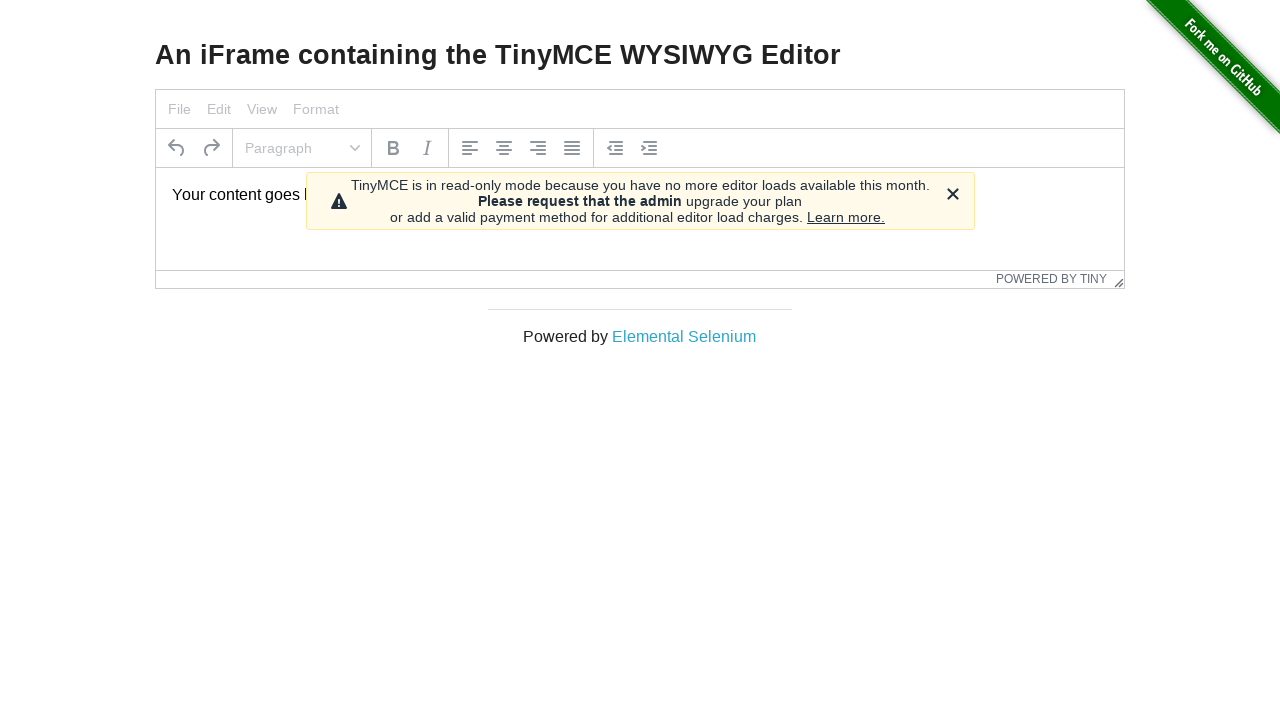

Waited for paragraph element to become visible
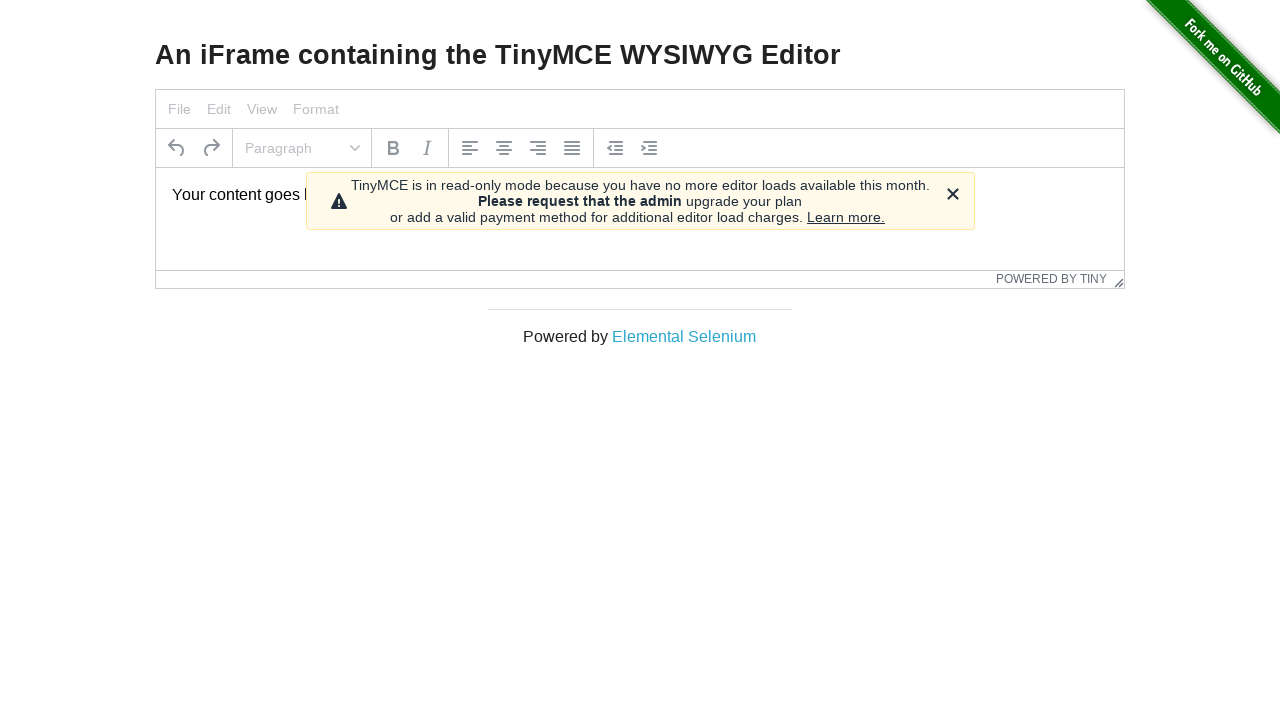

Retrieved text content from TinyMCE editor
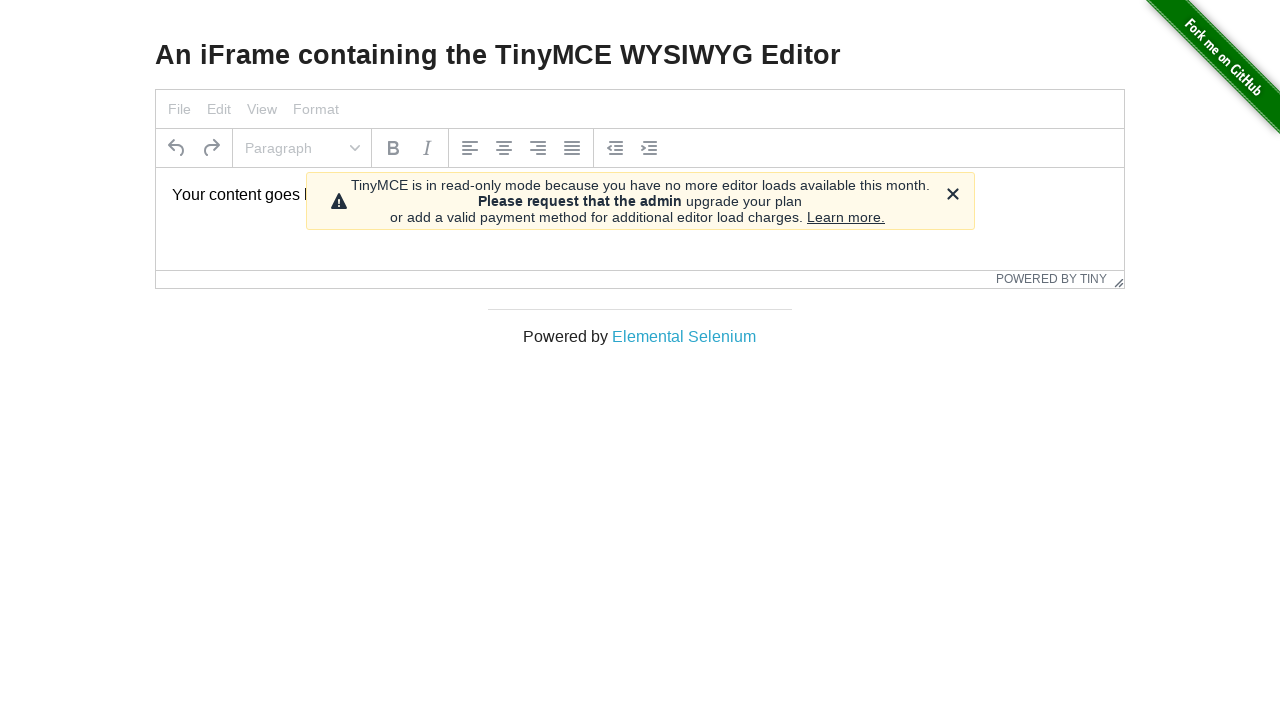

Verified text content equals 'Your content goes here.'
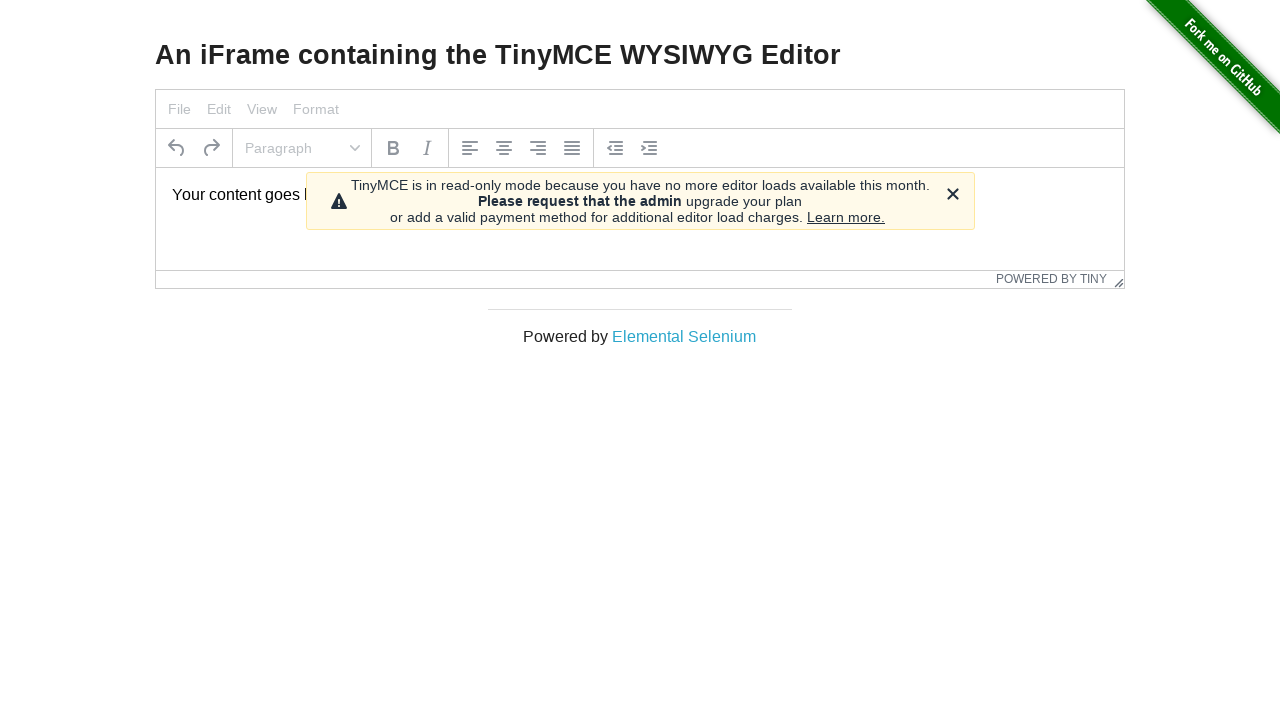

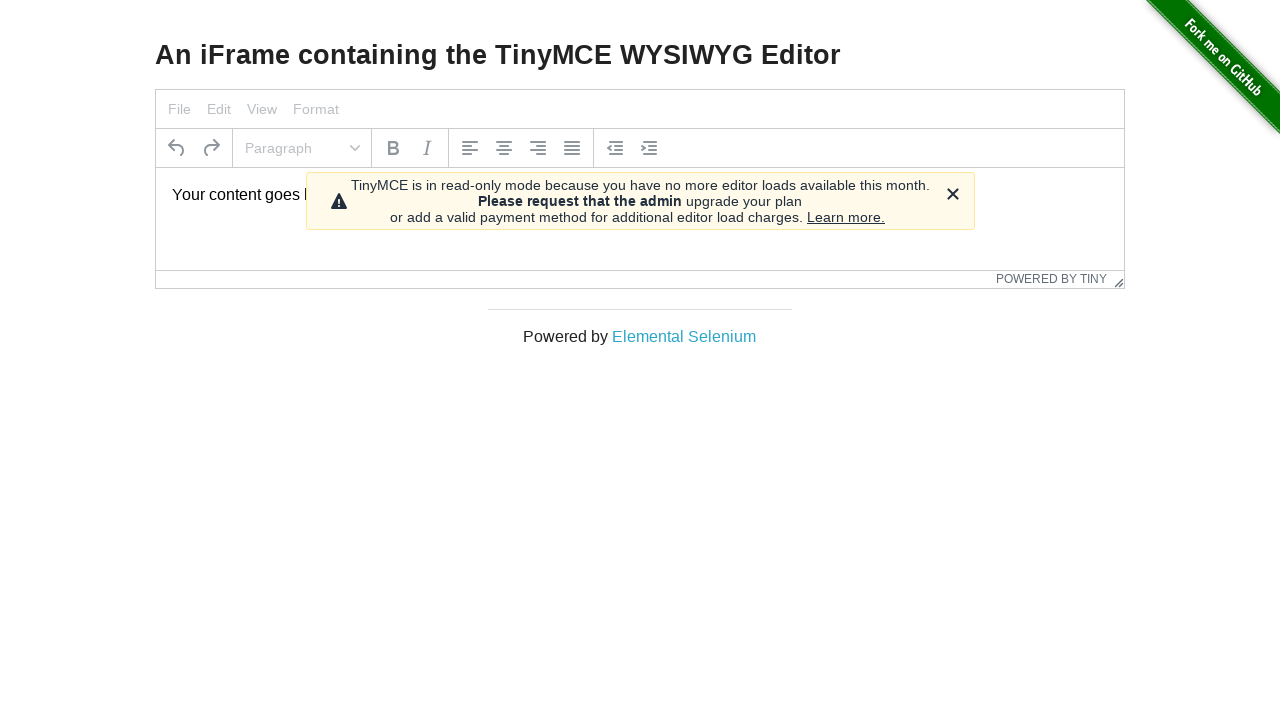